Tests scrolling to and clicking a link using Playwright's filter method with text matching

Starting URL: https://the-internet.herokuapp.com/

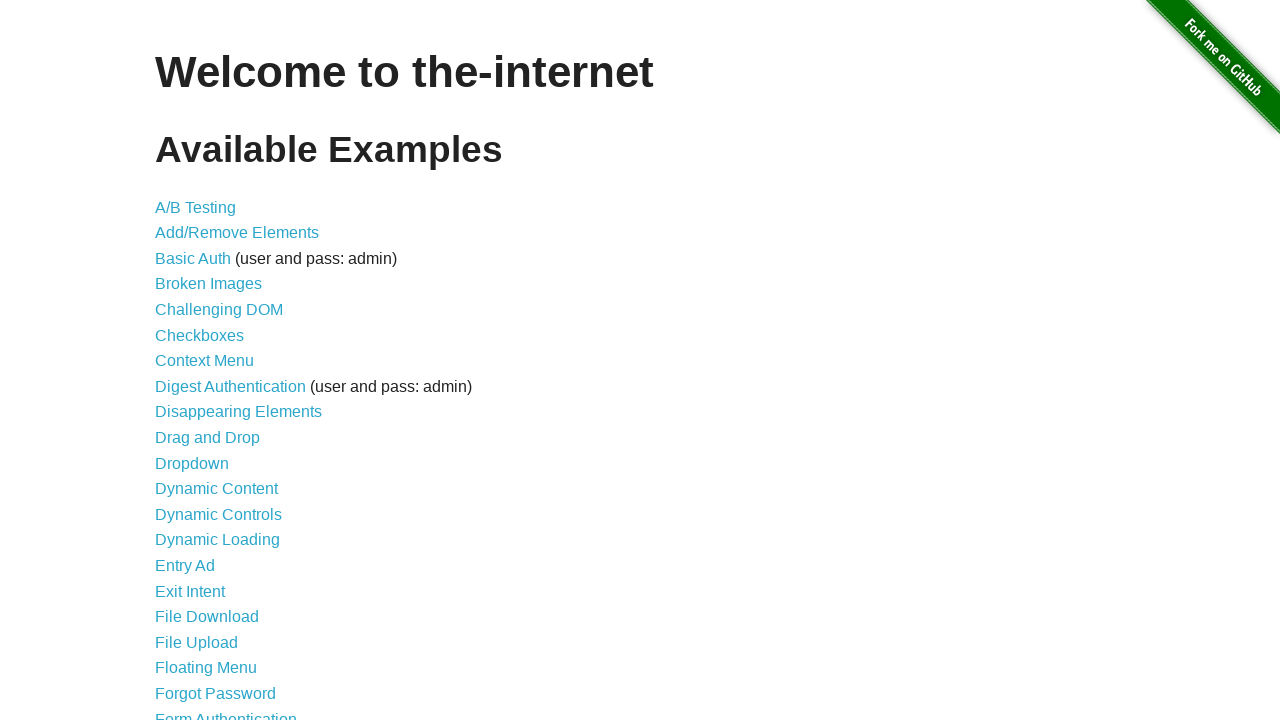

Located link with text 'Elemental' using filter method
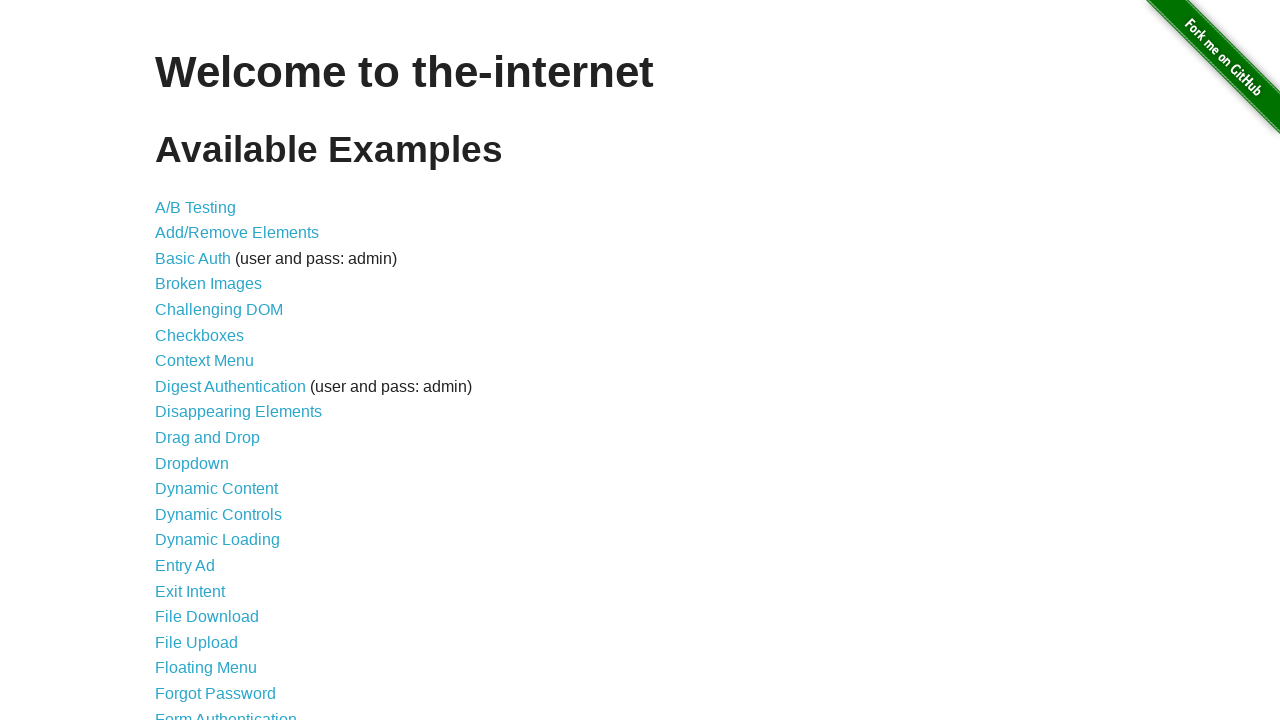

Scrolled 'Elemental' link into view
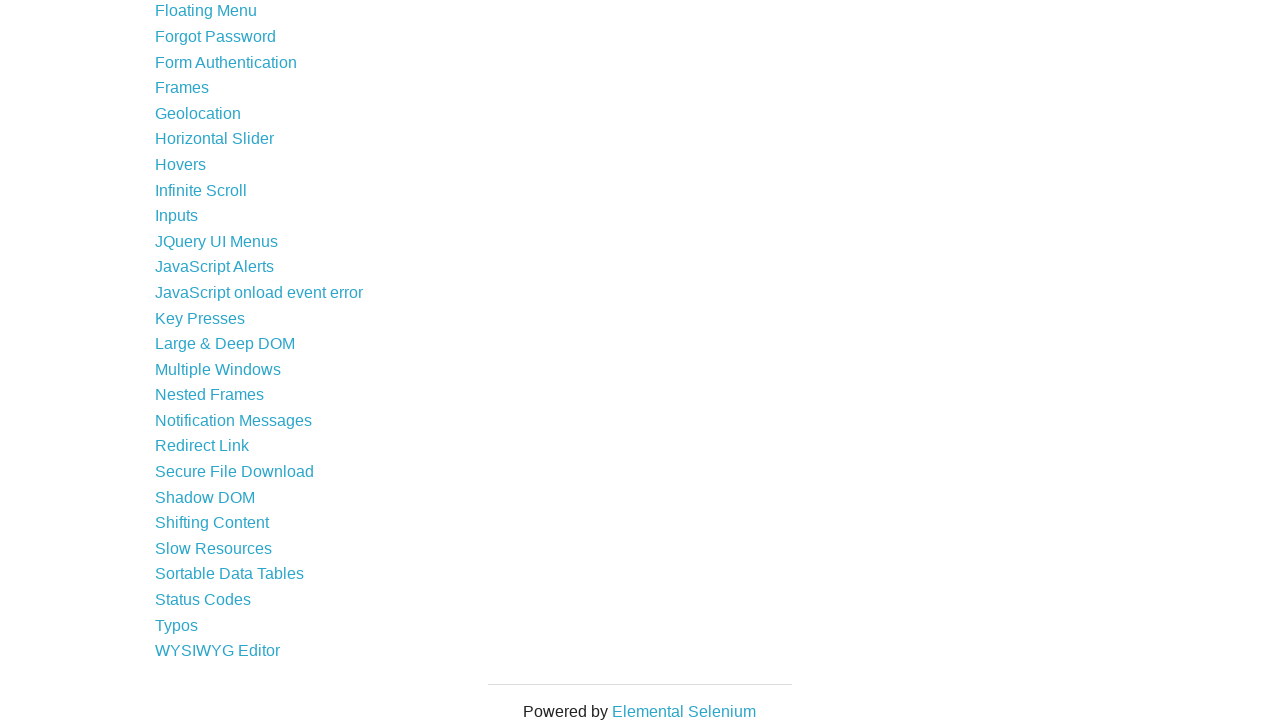

Clicked 'Elemental' link at (684, 711) on a >> internal:has-text="Elemental"i
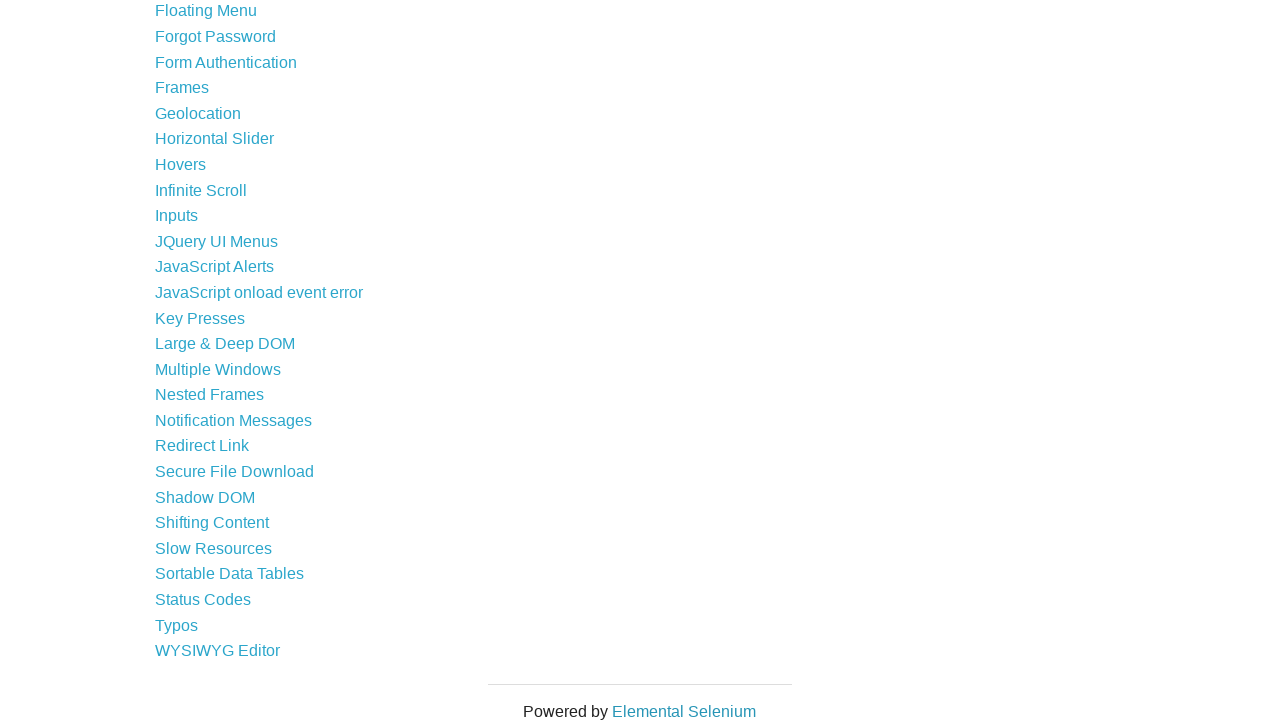

Page navigation completed and DOM content loaded
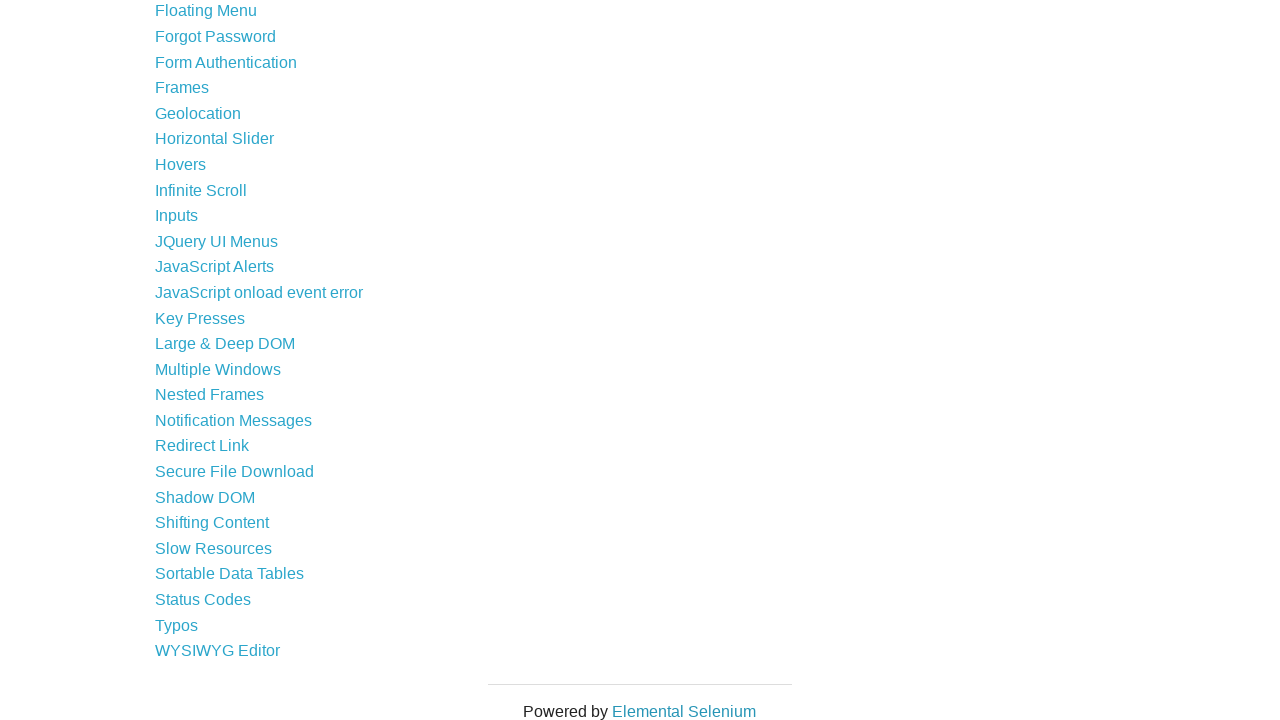

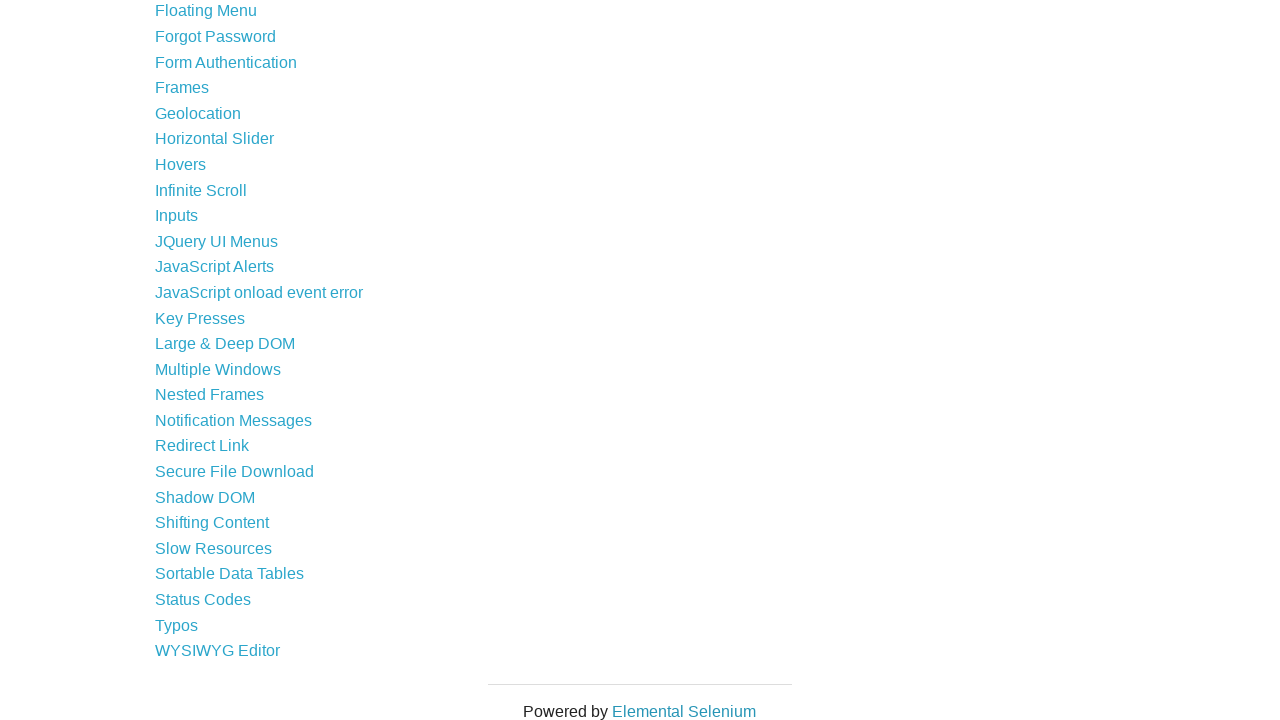